Tests the JSPaint web application by selecting the brush tool, drawing a square on the canvas using click-and-drag mouse actions, then filling the shape with a color using the paint bucket tool.

Starting URL: https://jspaint.app/

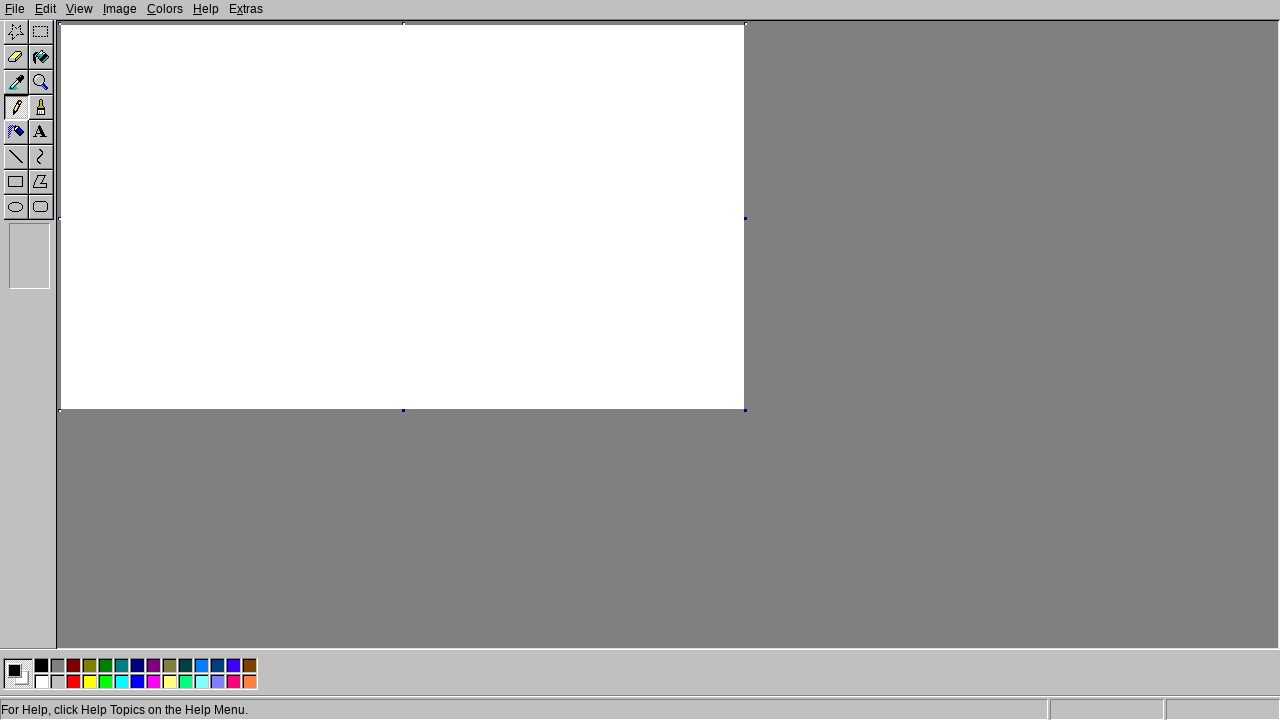

Navigated to JSPaint web application
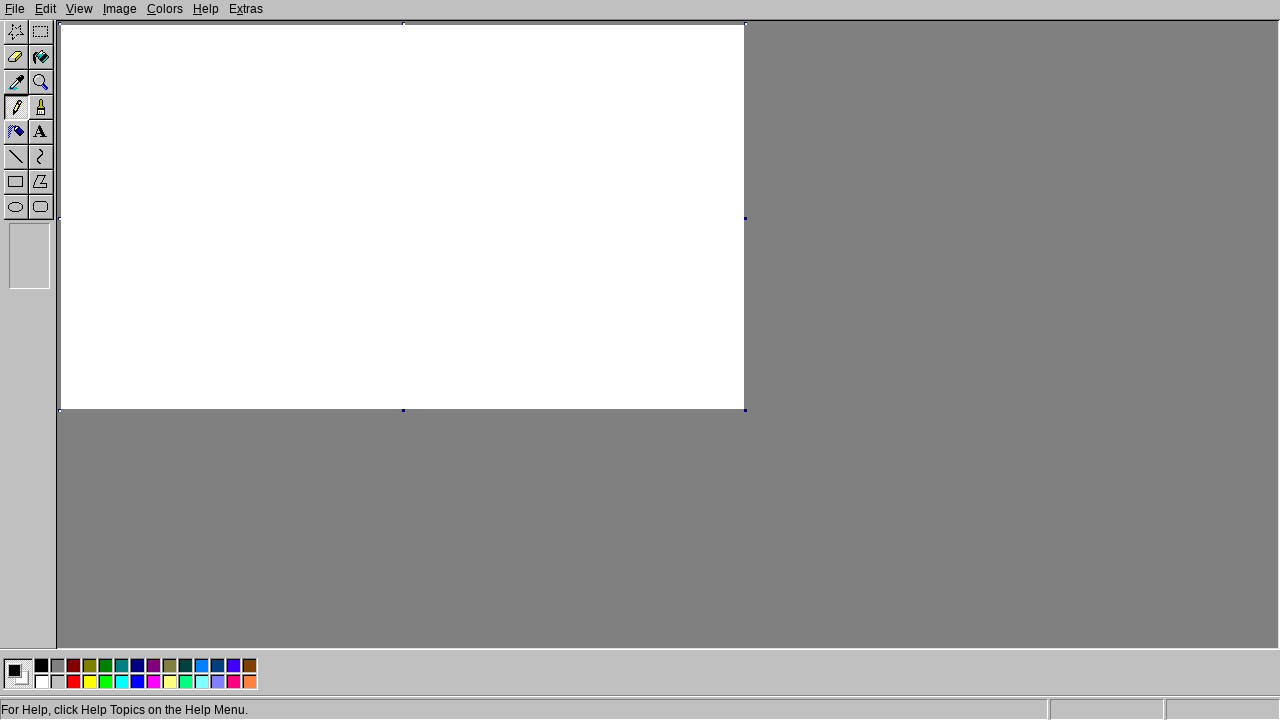

Selected the brush tool at (42, 108) on .tools [title='Brush']
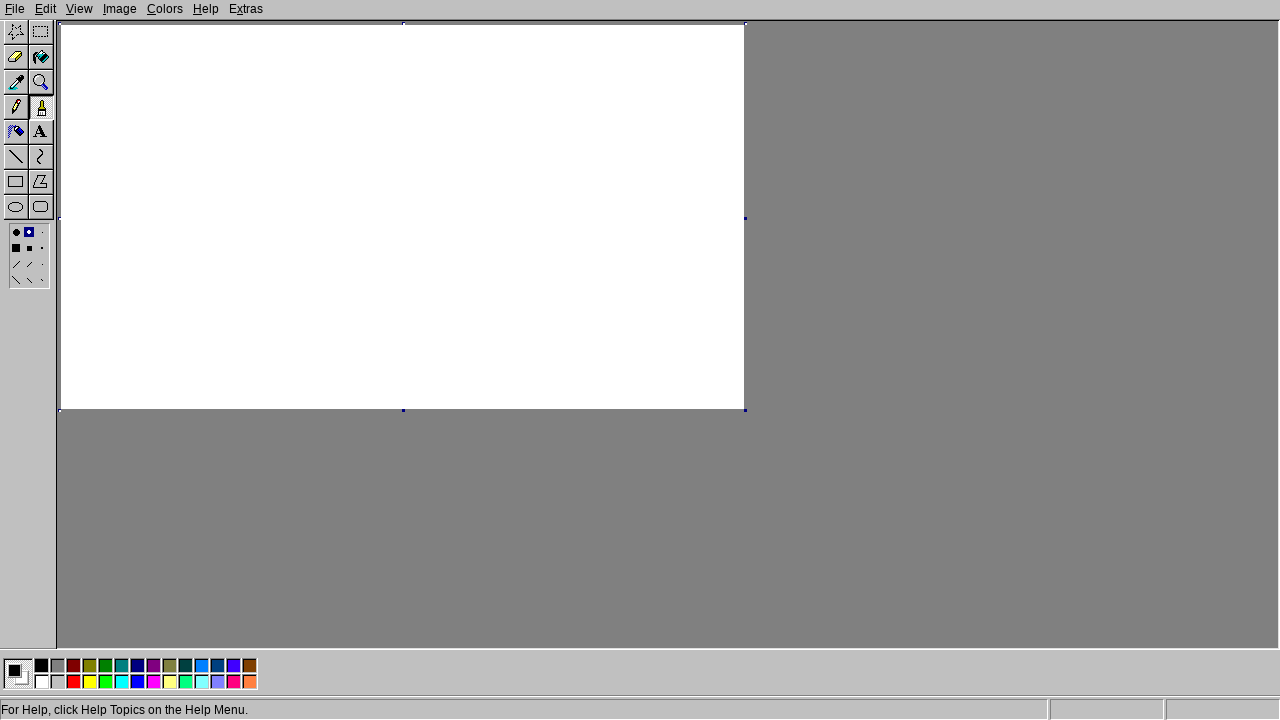

Retrieved canvas element and bounding box
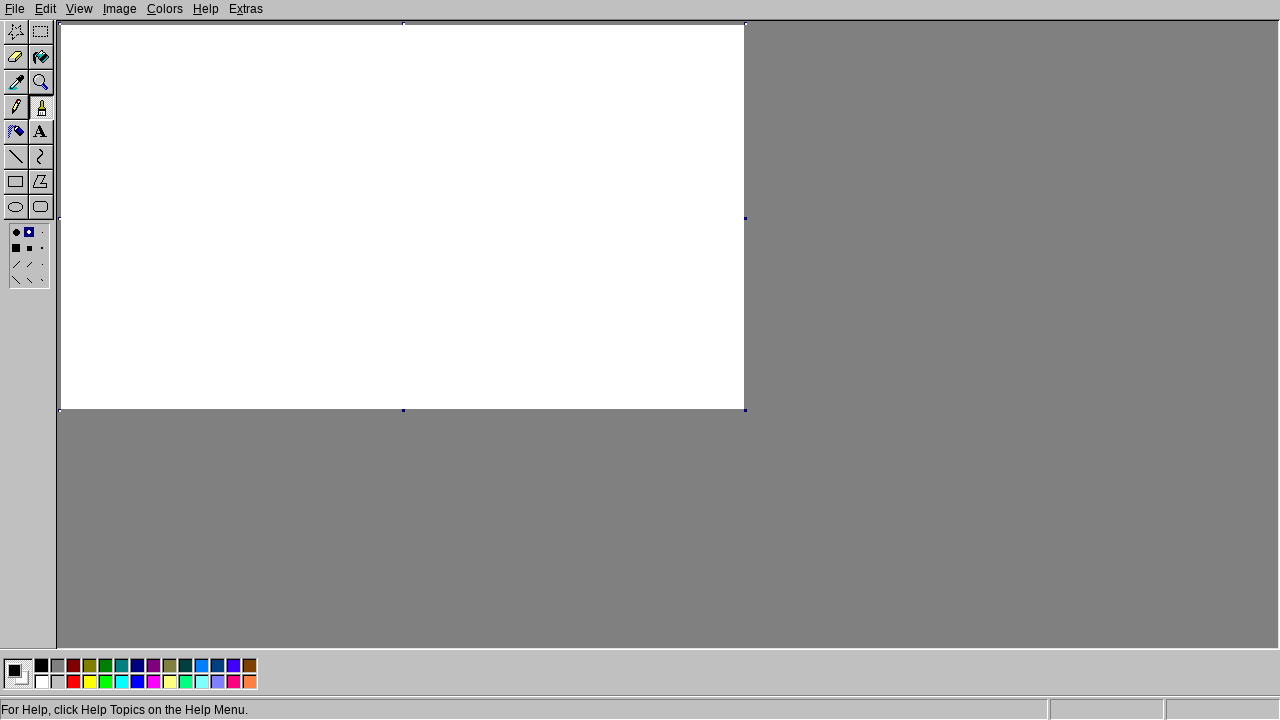

Moved mouse to center of canvas at (402, 217)
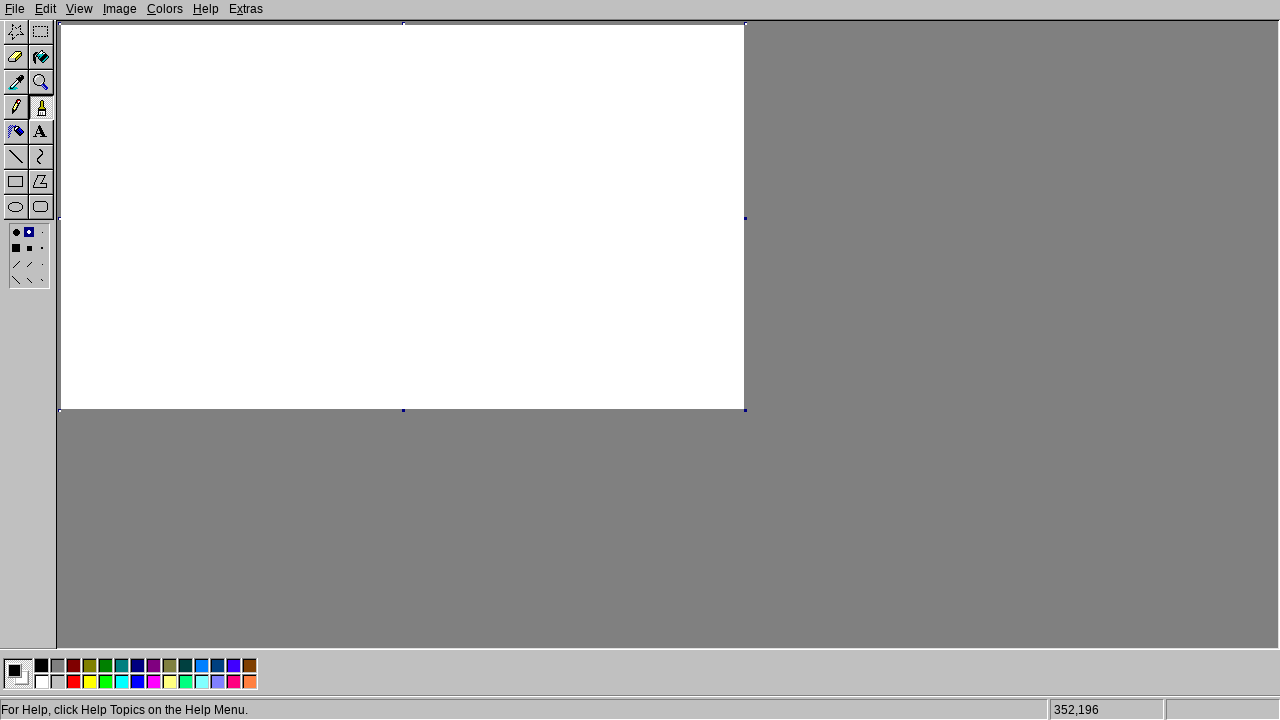

Pressed mouse button down to start drawing at (402, 217)
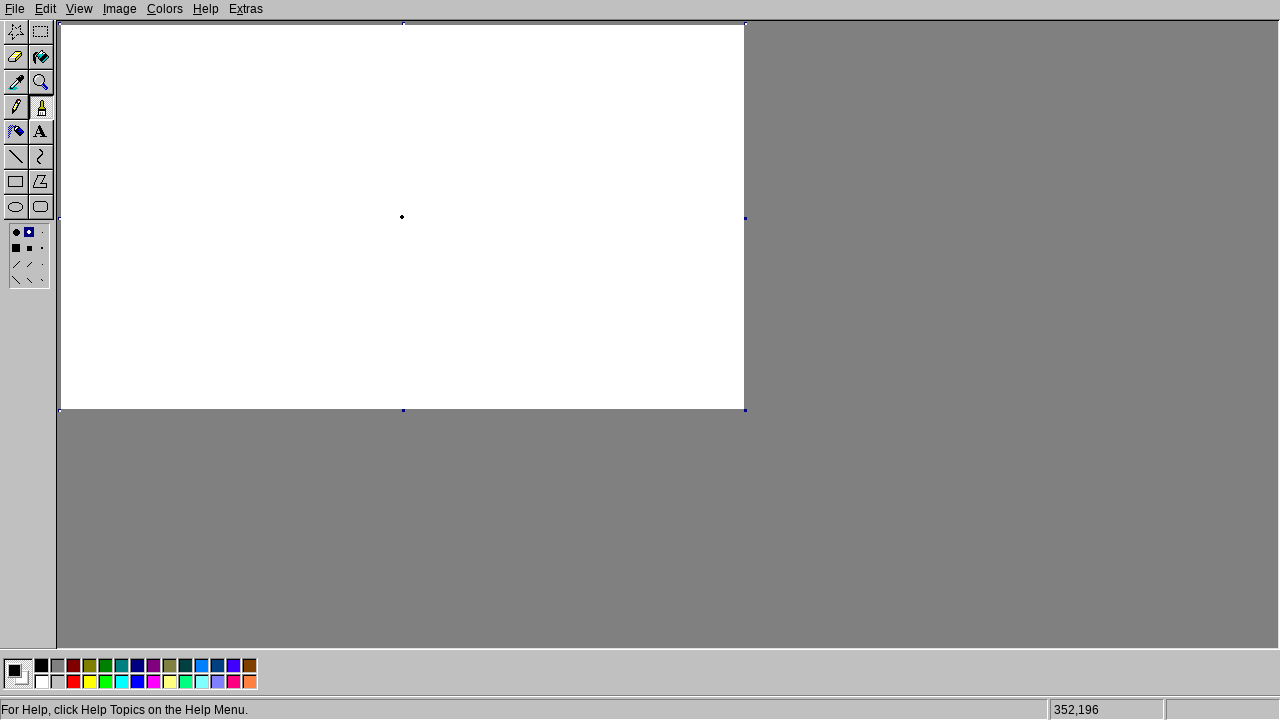

Dragged mouse upward at (402, 67)
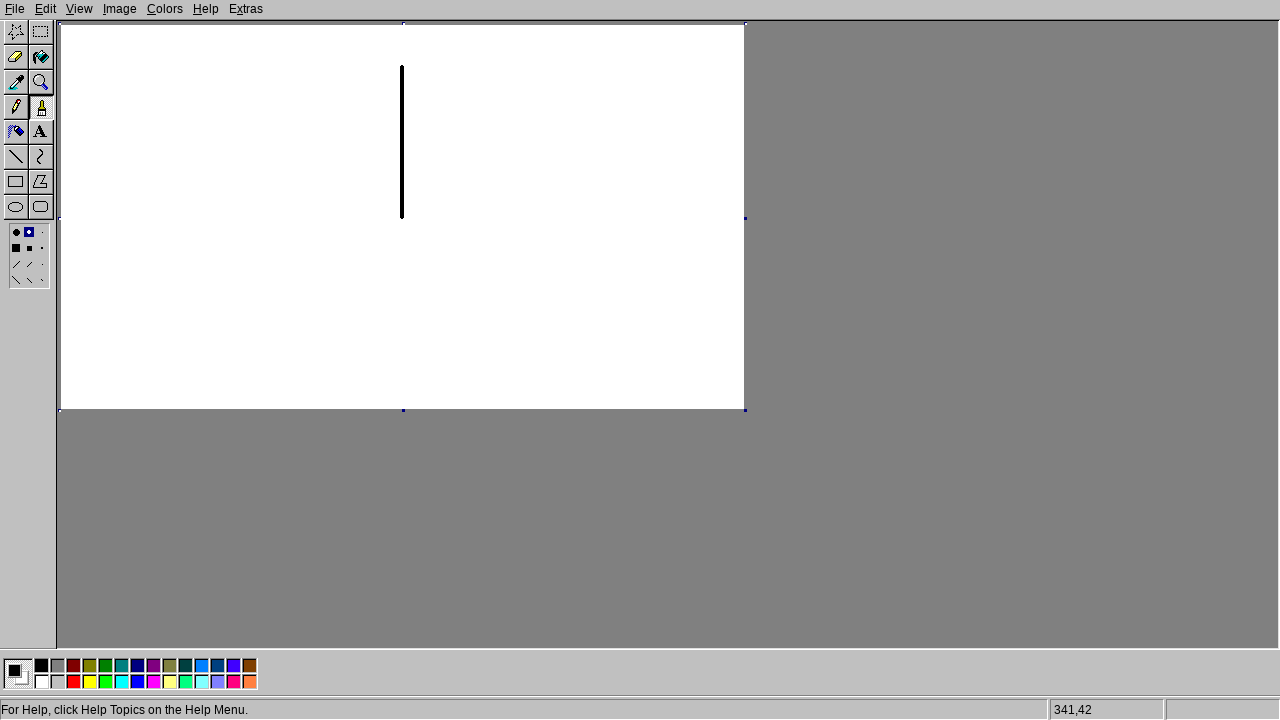

Dragged mouse to the right at (552, 67)
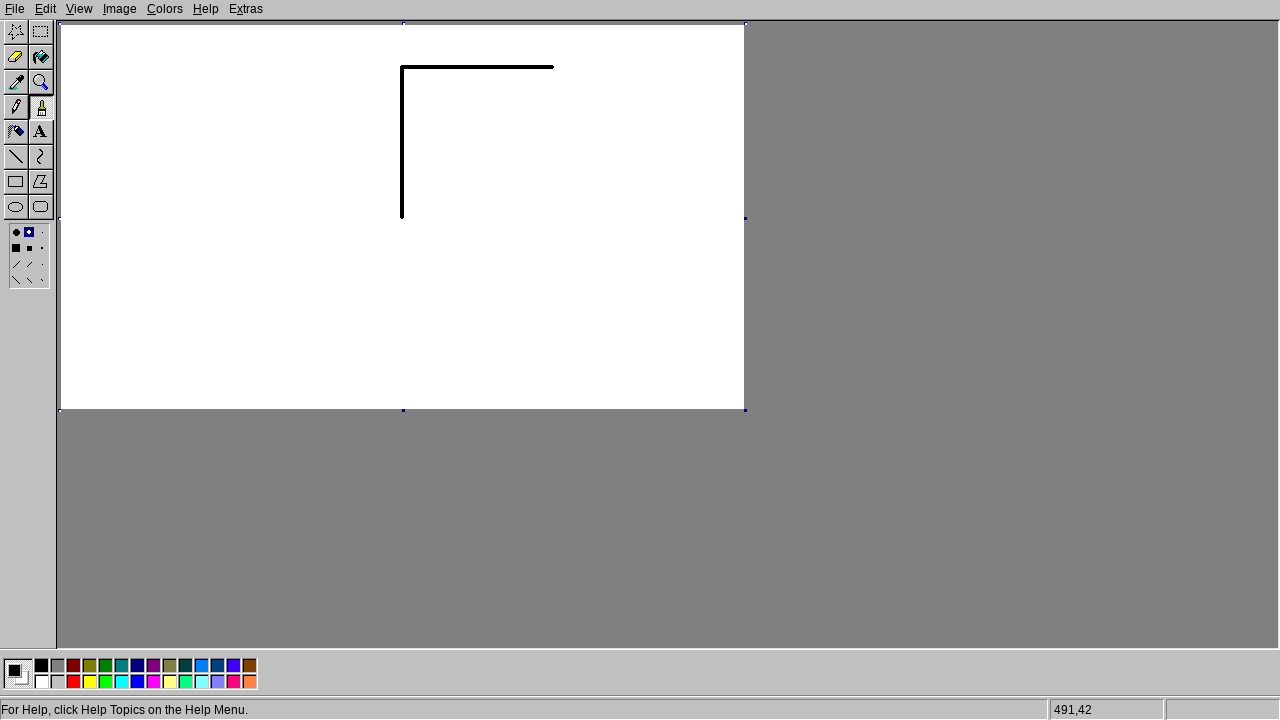

Dragged mouse downward at (552, 217)
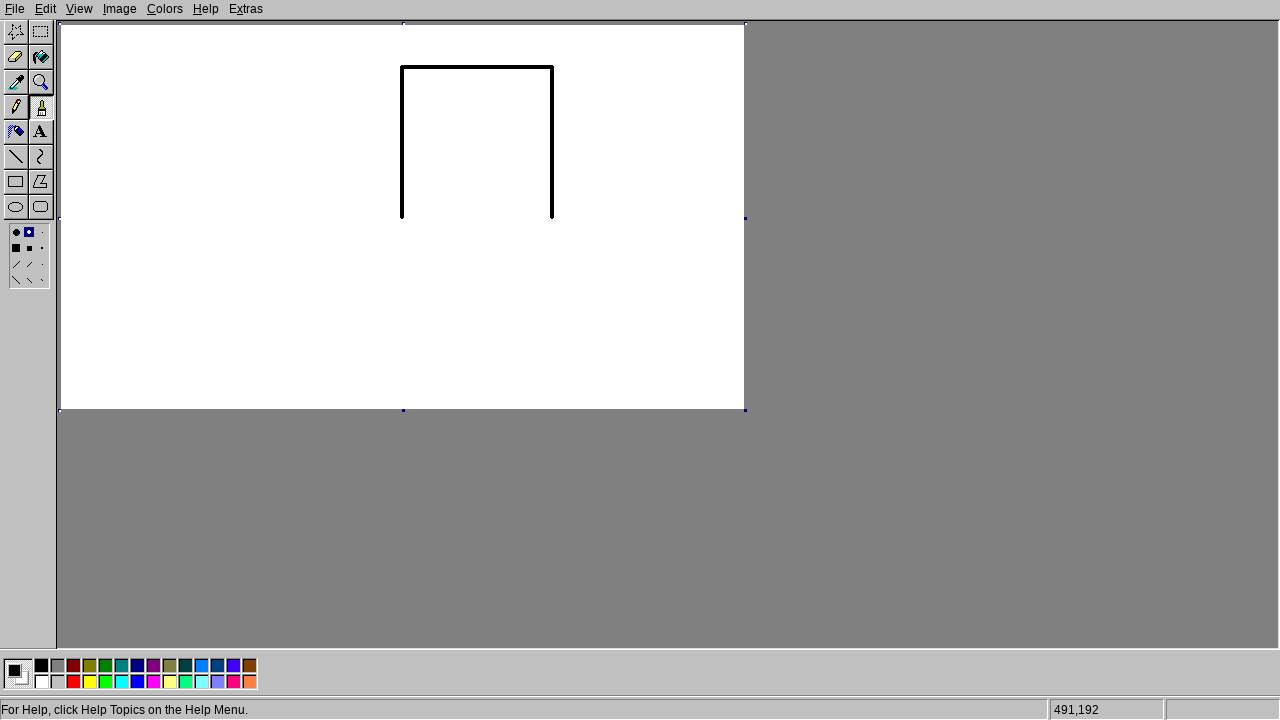

Dragged mouse back to starting position to complete square at (402, 217)
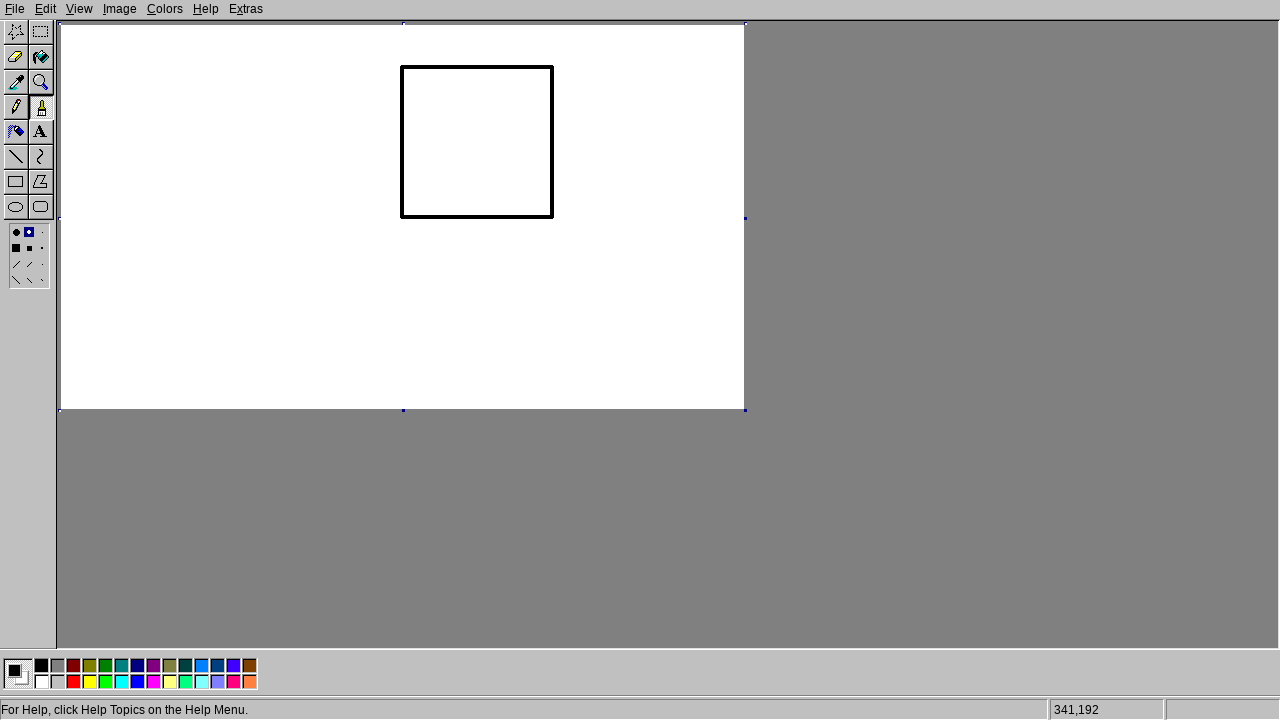

Released mouse button to finish drawing at (402, 217)
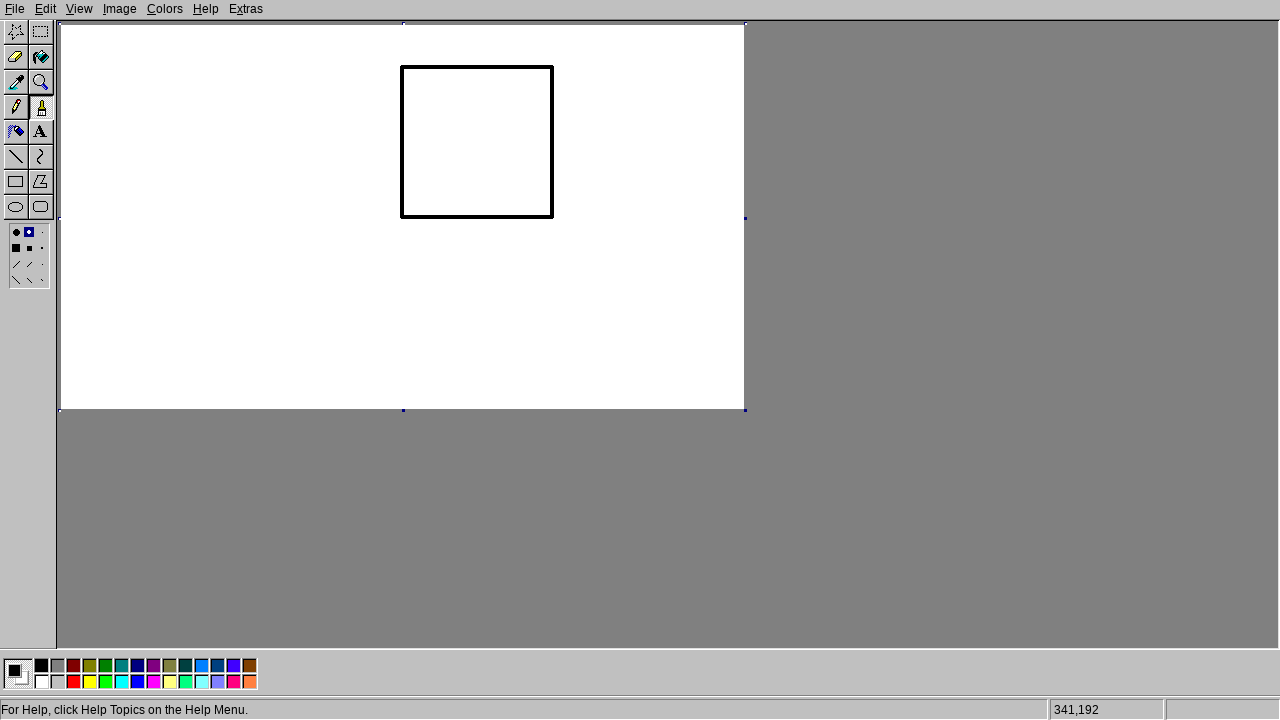

Selected the fill/paint bucket tool at (42, 58) on .tools [title='Fill With Color']
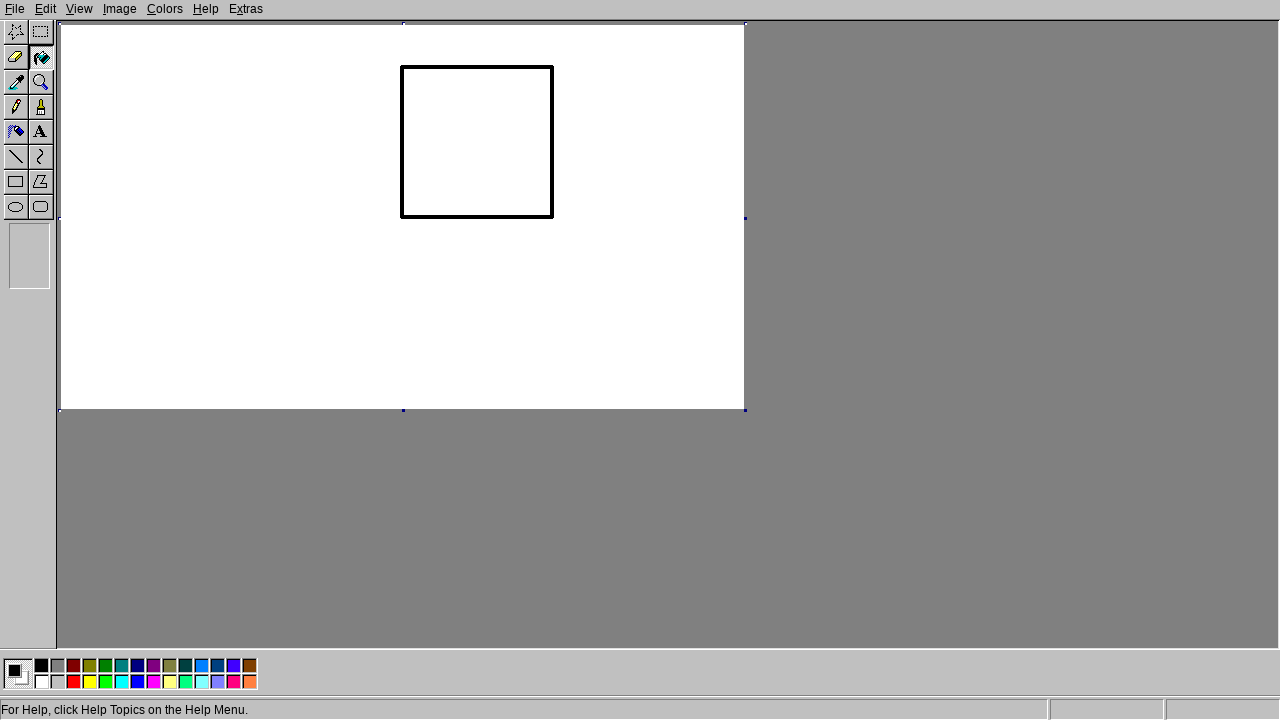

Selected light blue color for filling at (218, 681) on [data-color='rgb(128,128,255)']
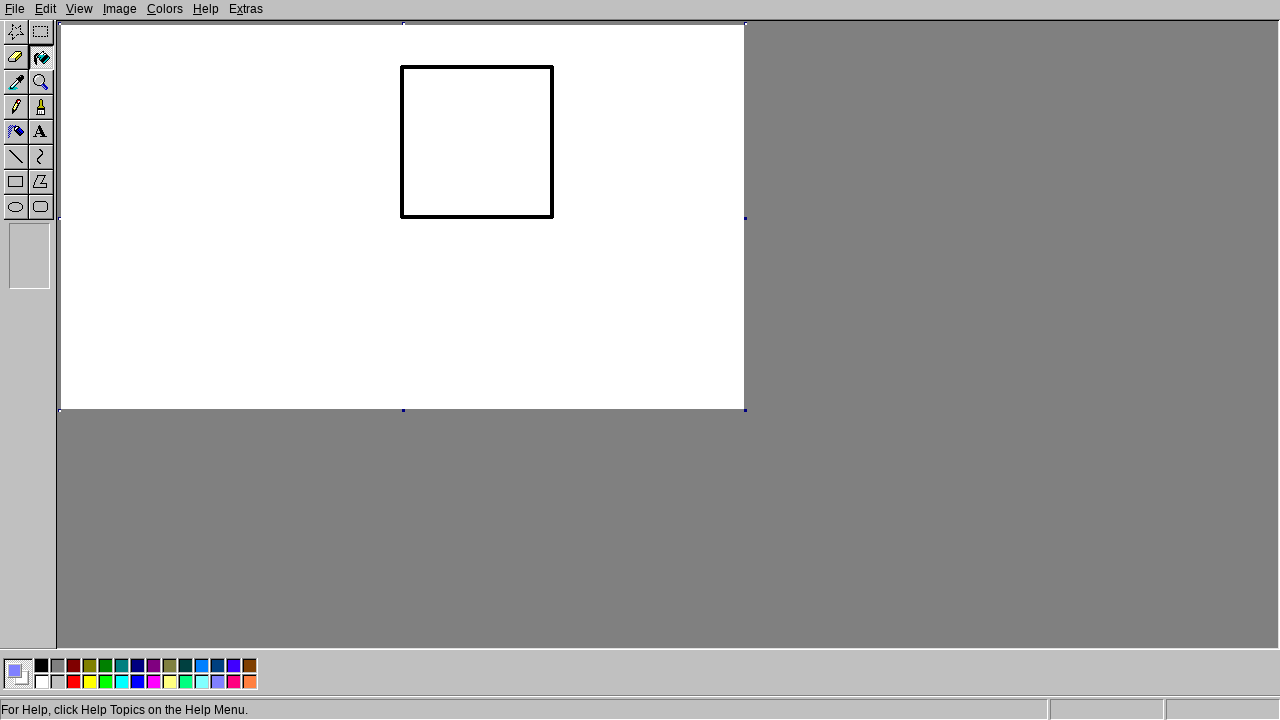

Clicked inside the square to fill it with light blue color at (412, 207)
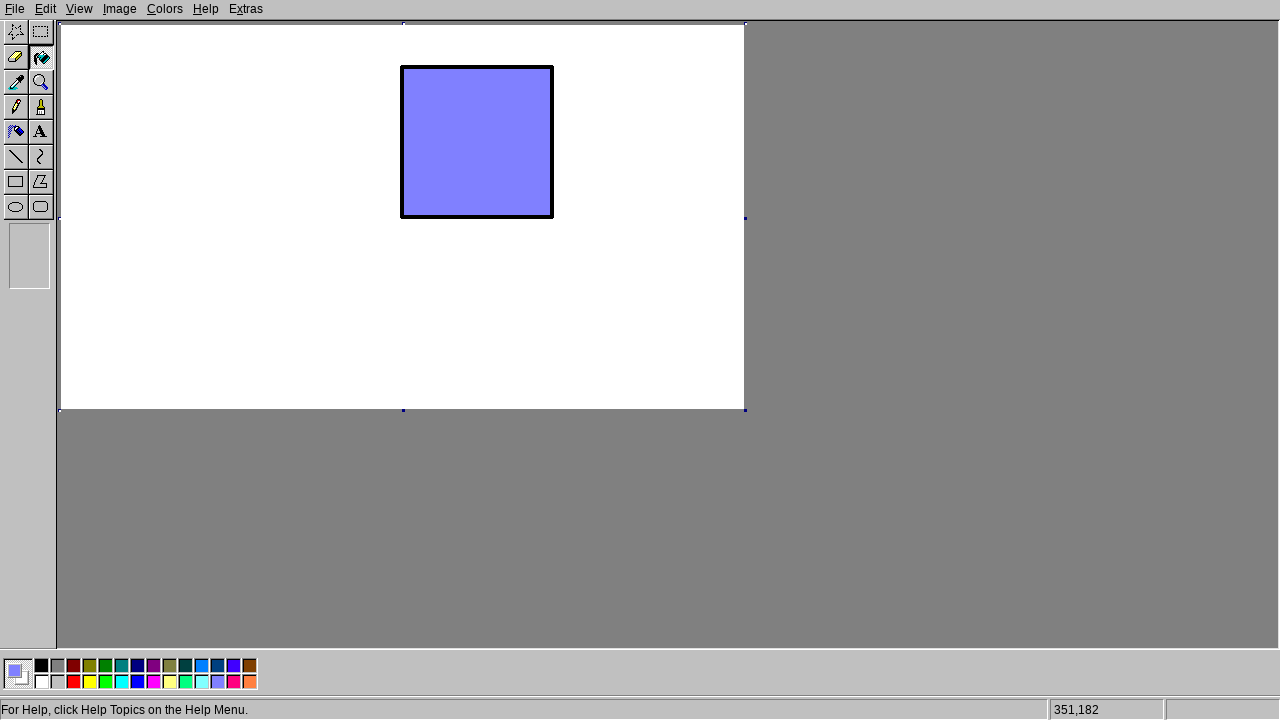

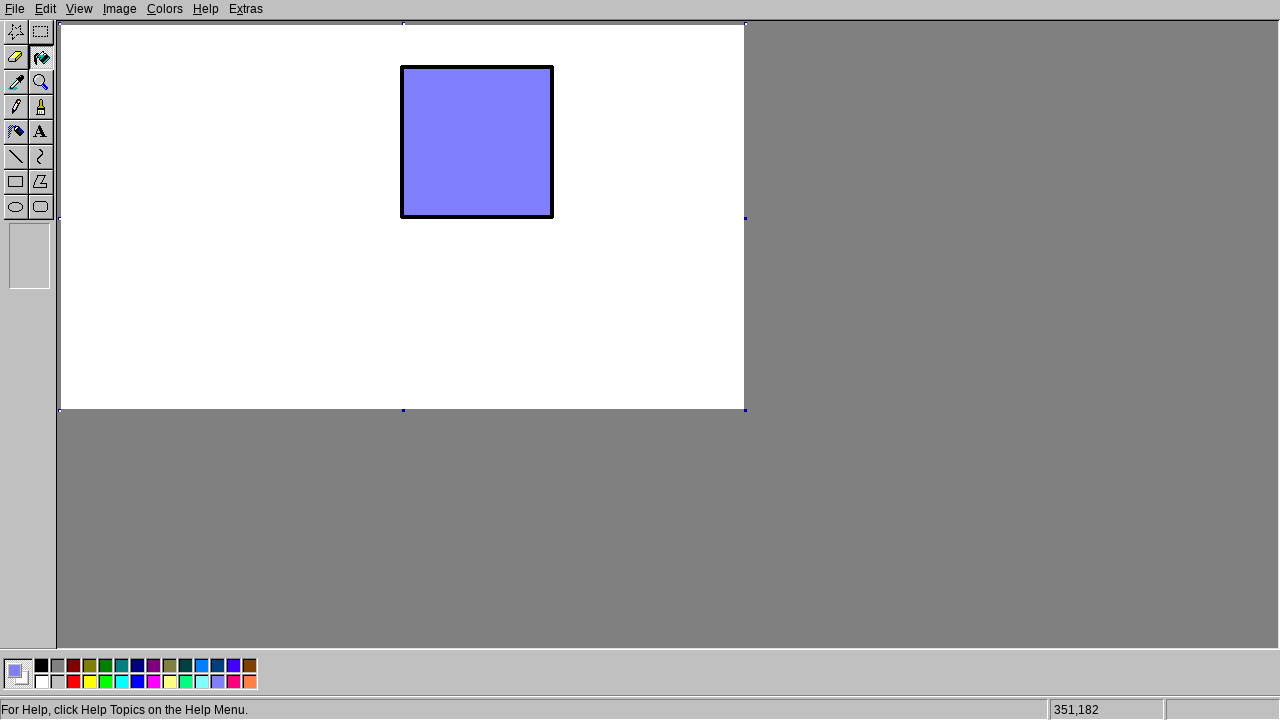